Tests jQuery UI datepicker component by opening the calendar, navigating to next month, and selecting a specific date

Starting URL: https://jqueryui.com/datepicker/

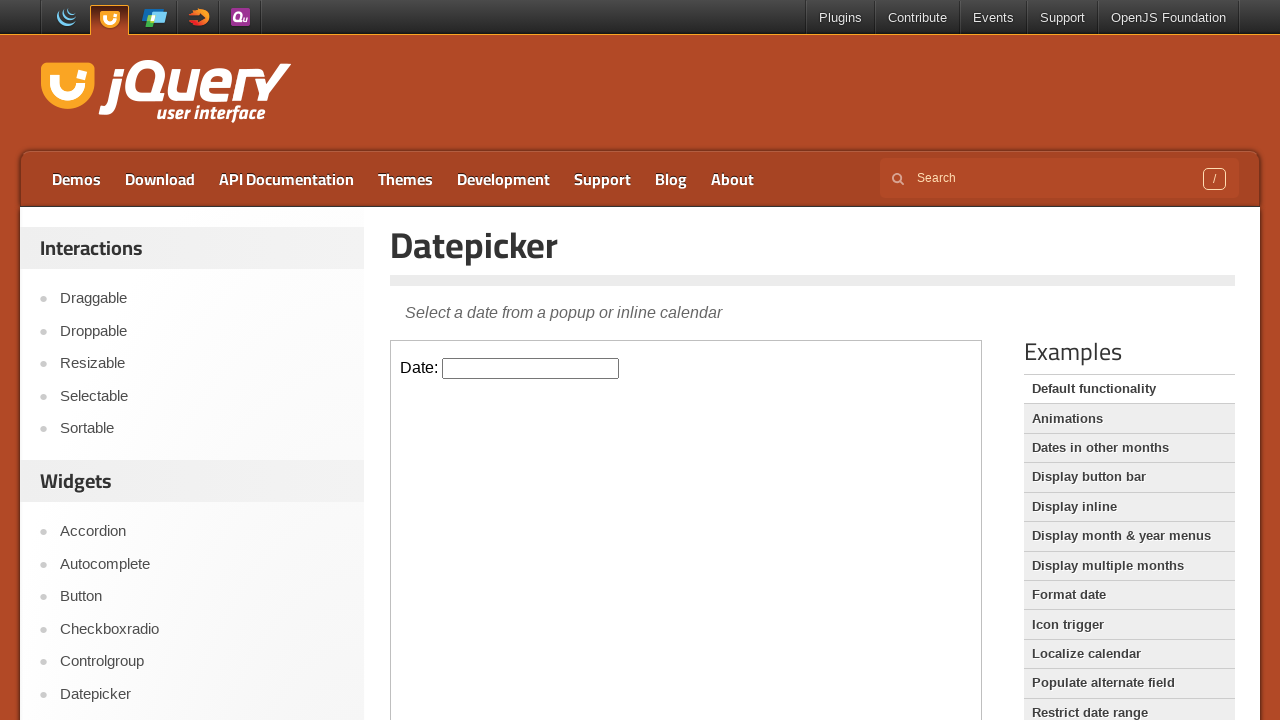

Located iframe containing datepicker demo
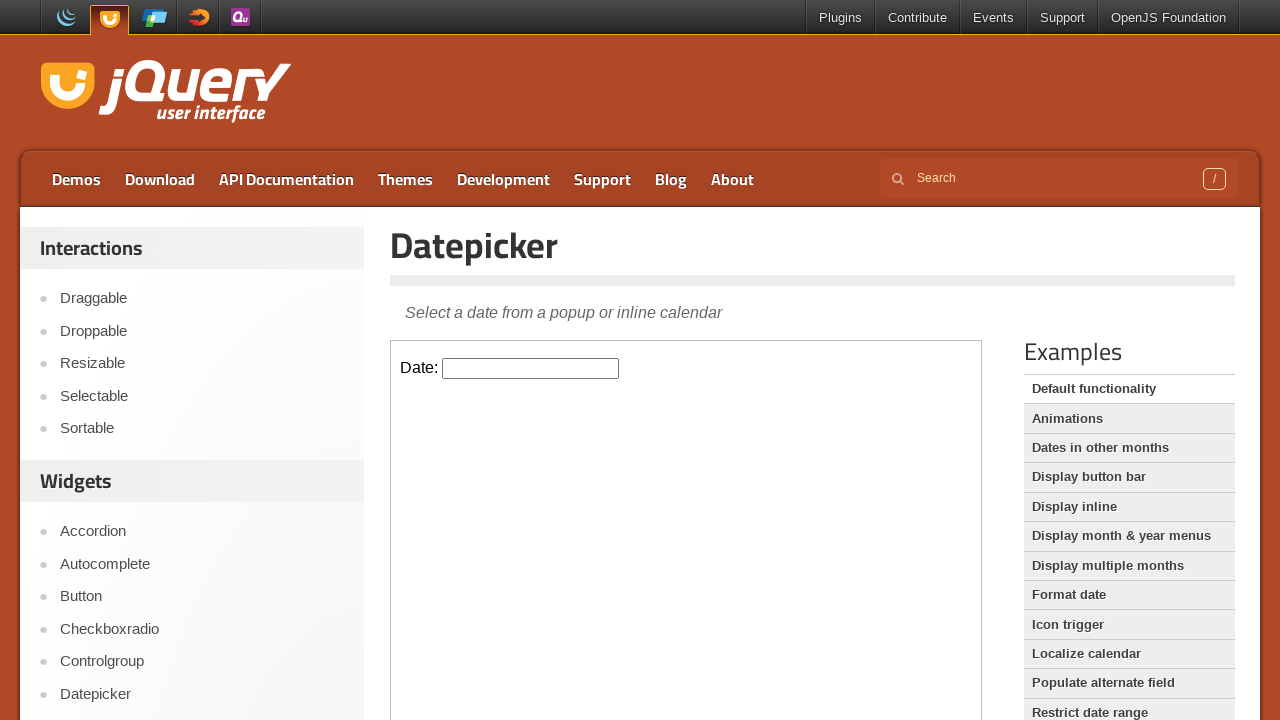

Located datepicker input element
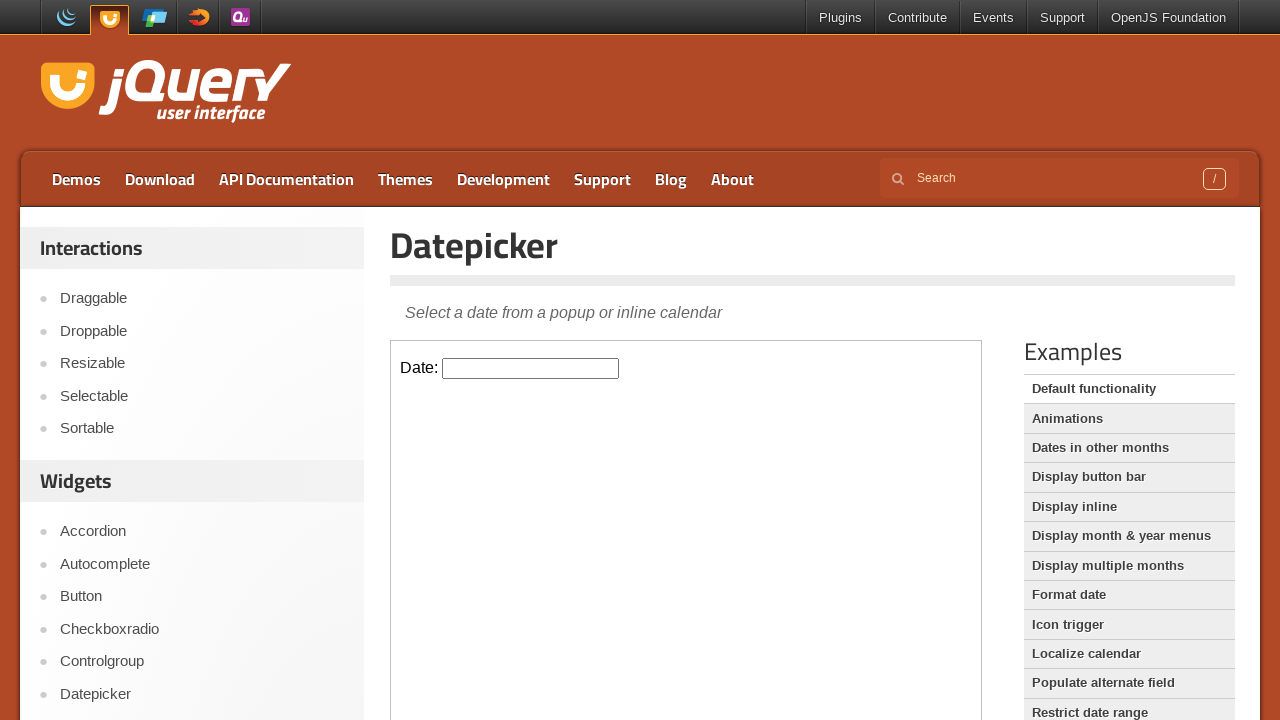

Clicked datepicker input to open calendar at (531, 368) on iframe >> nth=0 >> internal:control=enter-frame >> .hasDatepicker
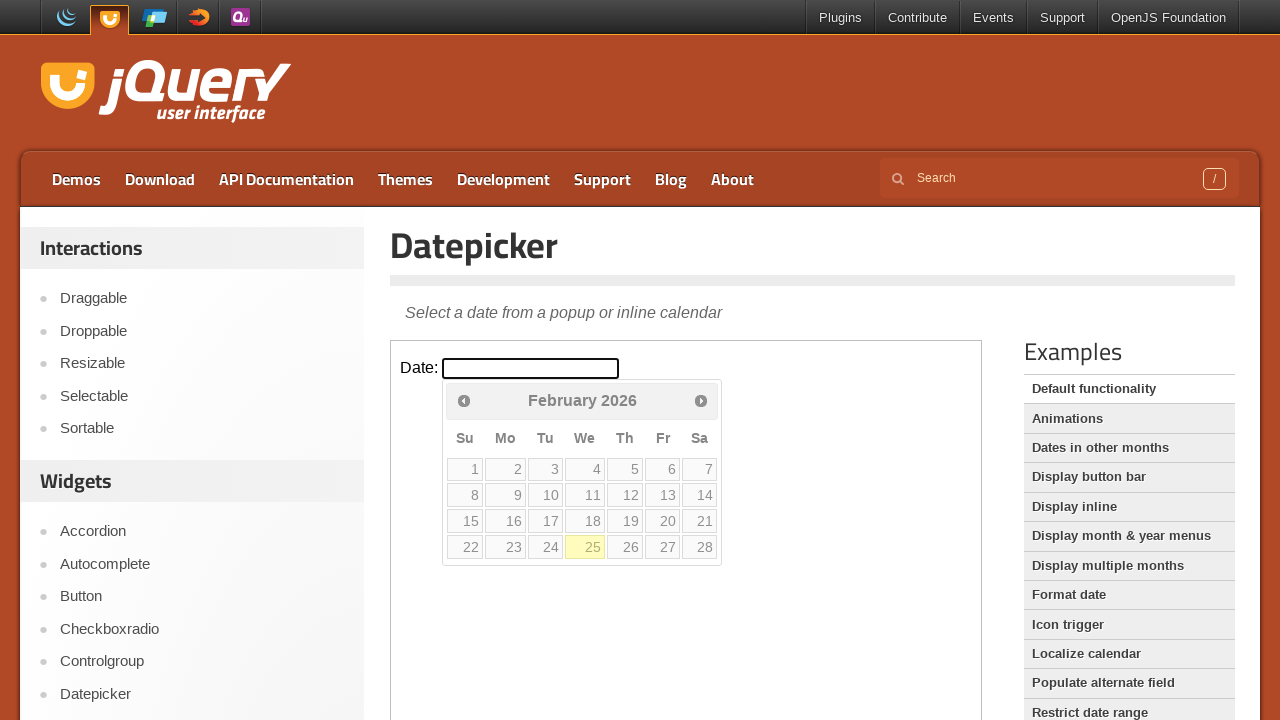

Clicked next month button to navigate to next month at (701, 400) on iframe >> nth=0 >> internal:control=enter-frame >> xpath=(//a[@data-event='click
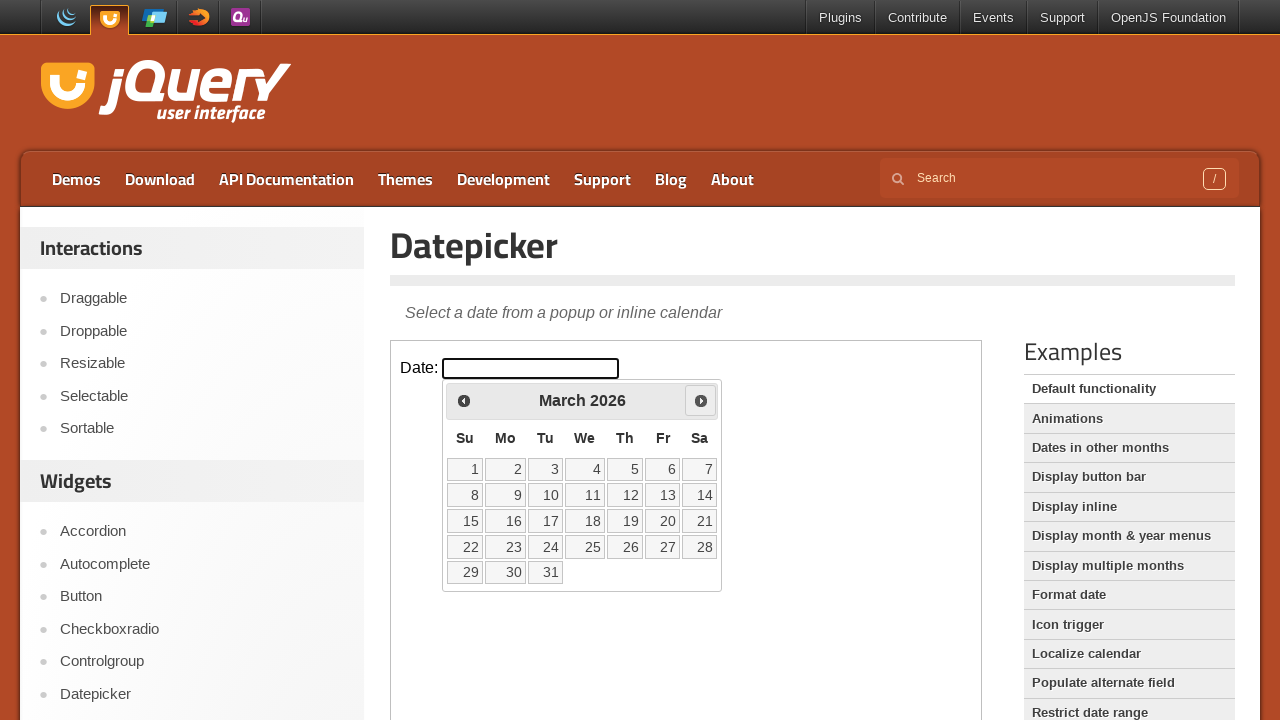

Selected date 22 from the calendar at (465, 547) on iframe >> nth=0 >> internal:control=enter-frame >> text=22
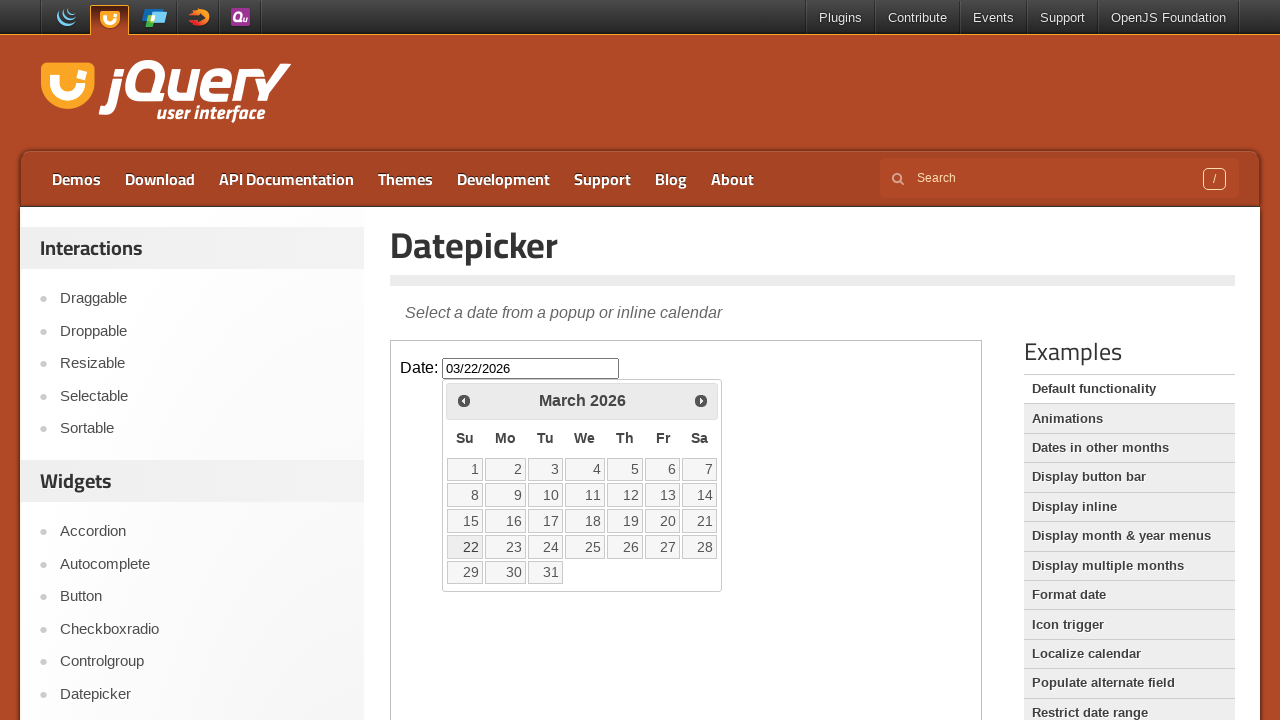

Verified selected date: 03/22/2026
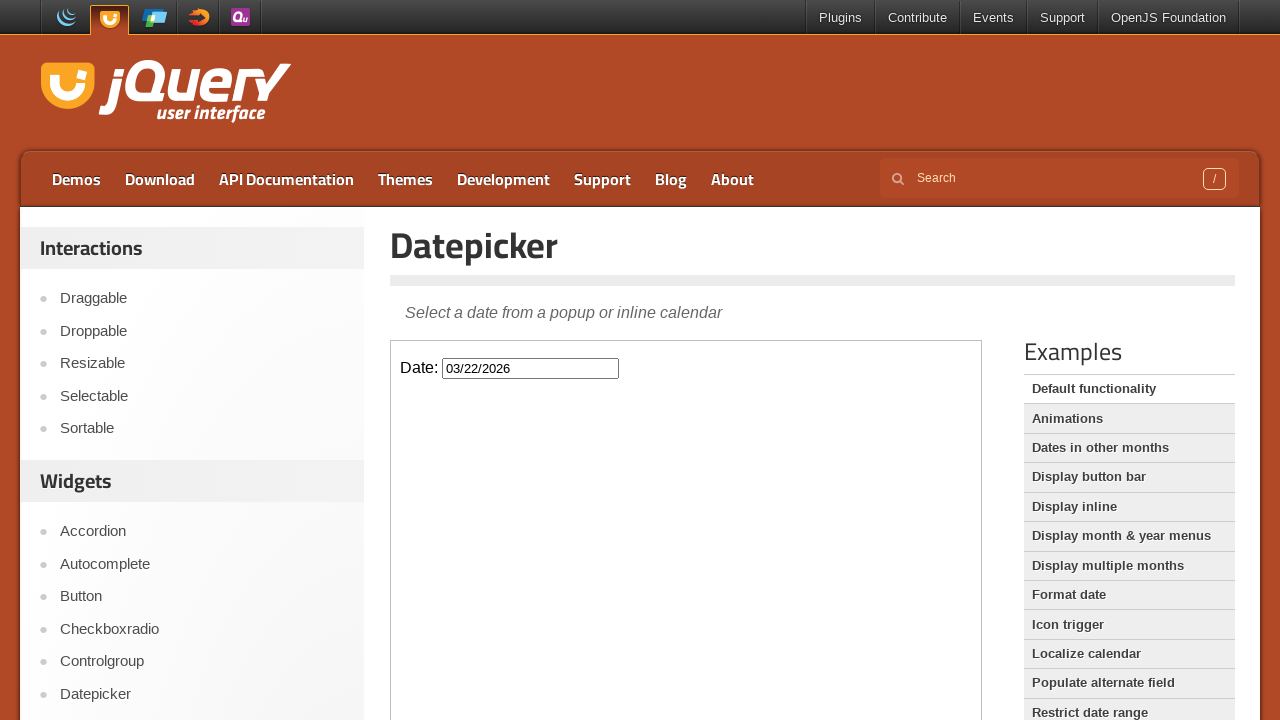

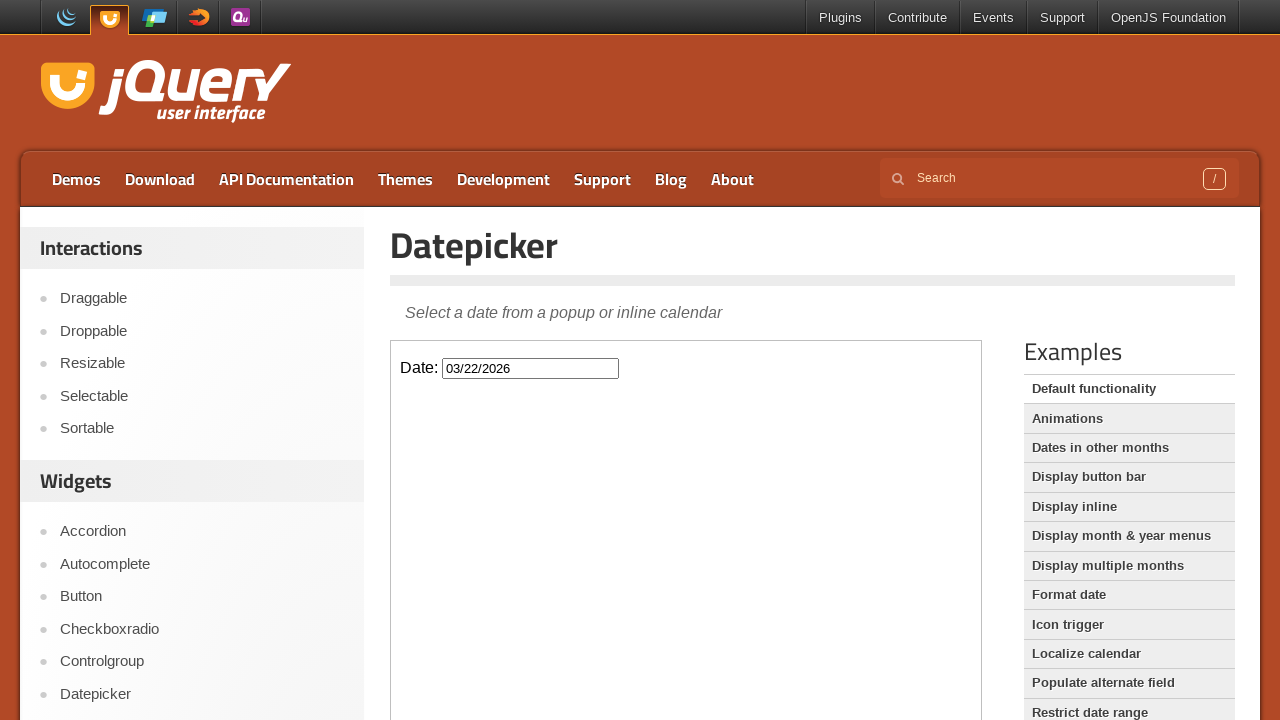